Prints all rows from the EMPLOYEE BASIC INFORMATION table

Starting URL: http://automationbykrishna.com/#

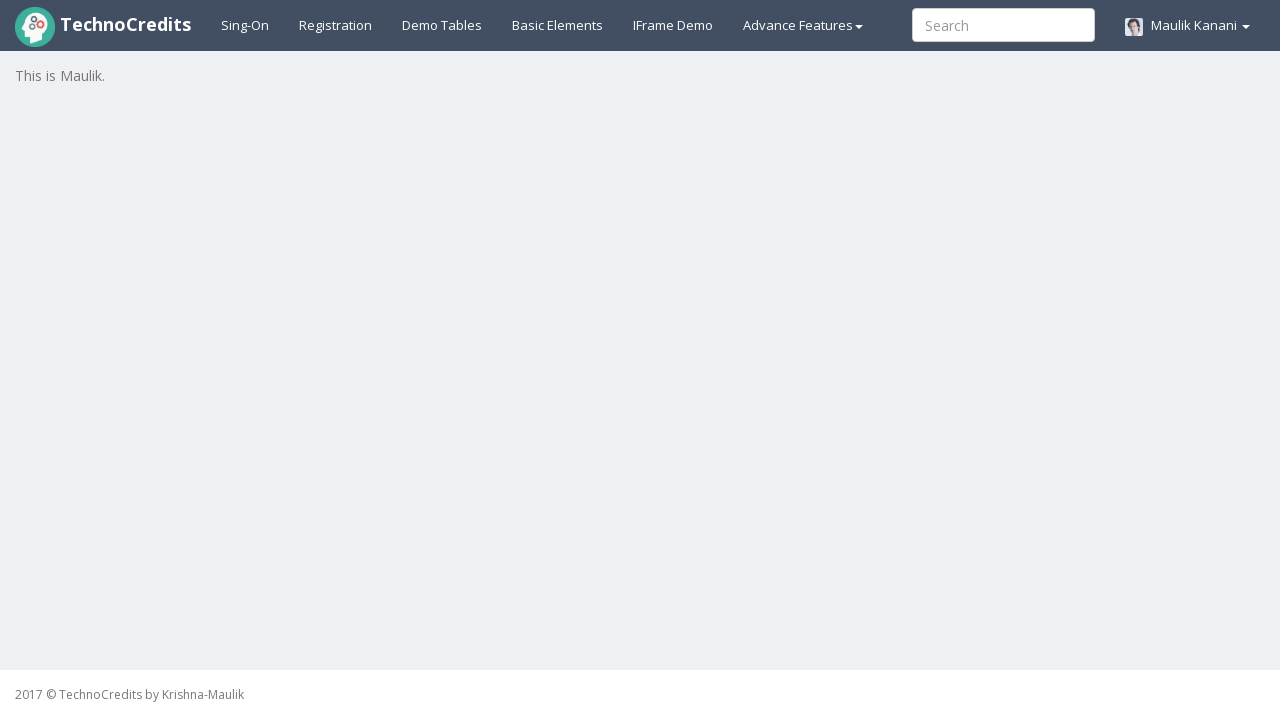

Clicked on Demo Tables link at (442, 25) on a#demotable
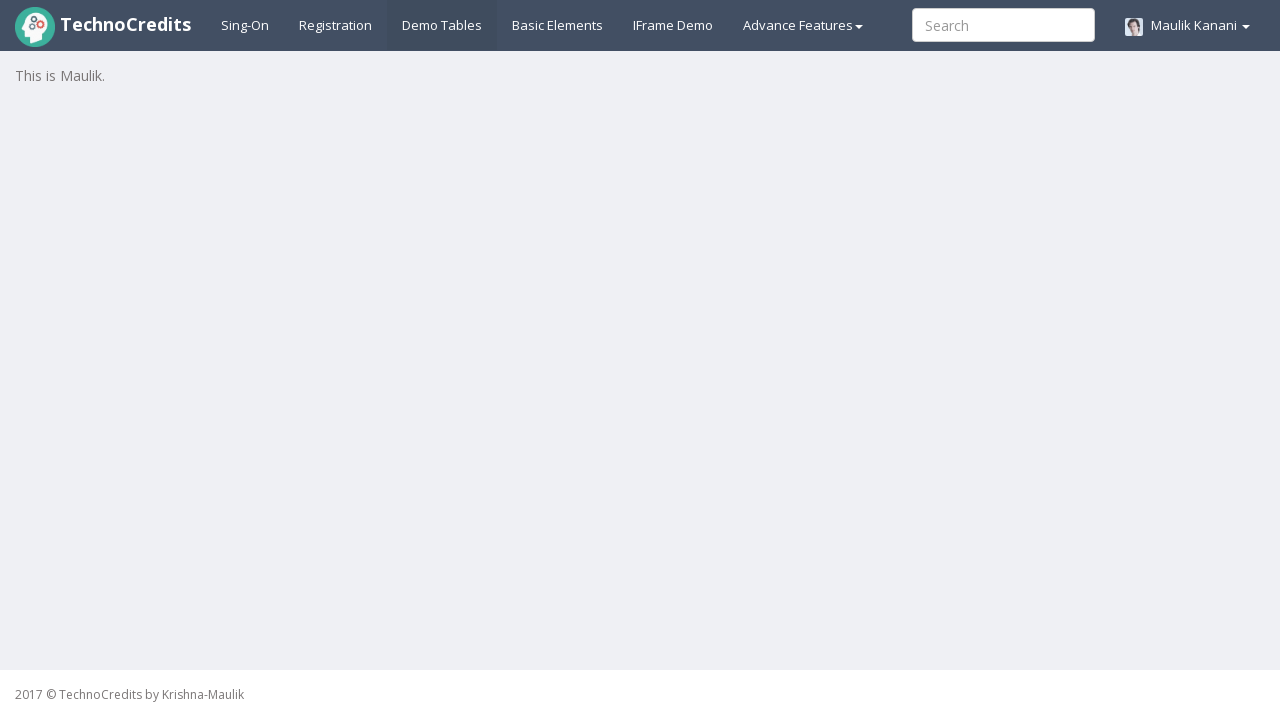

EMPLOYEE BASIC INFORMATION table loaded
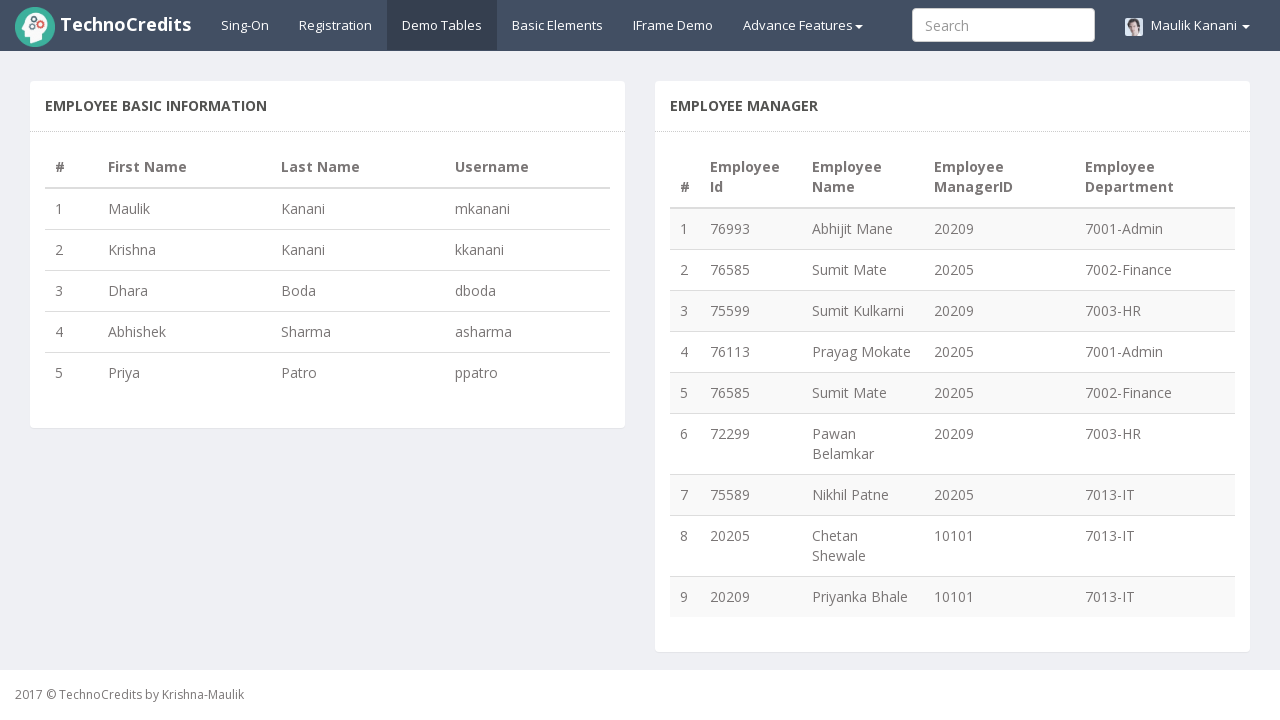

Retrieved all table rows from EMPLOYEE BASIC INFORMATION
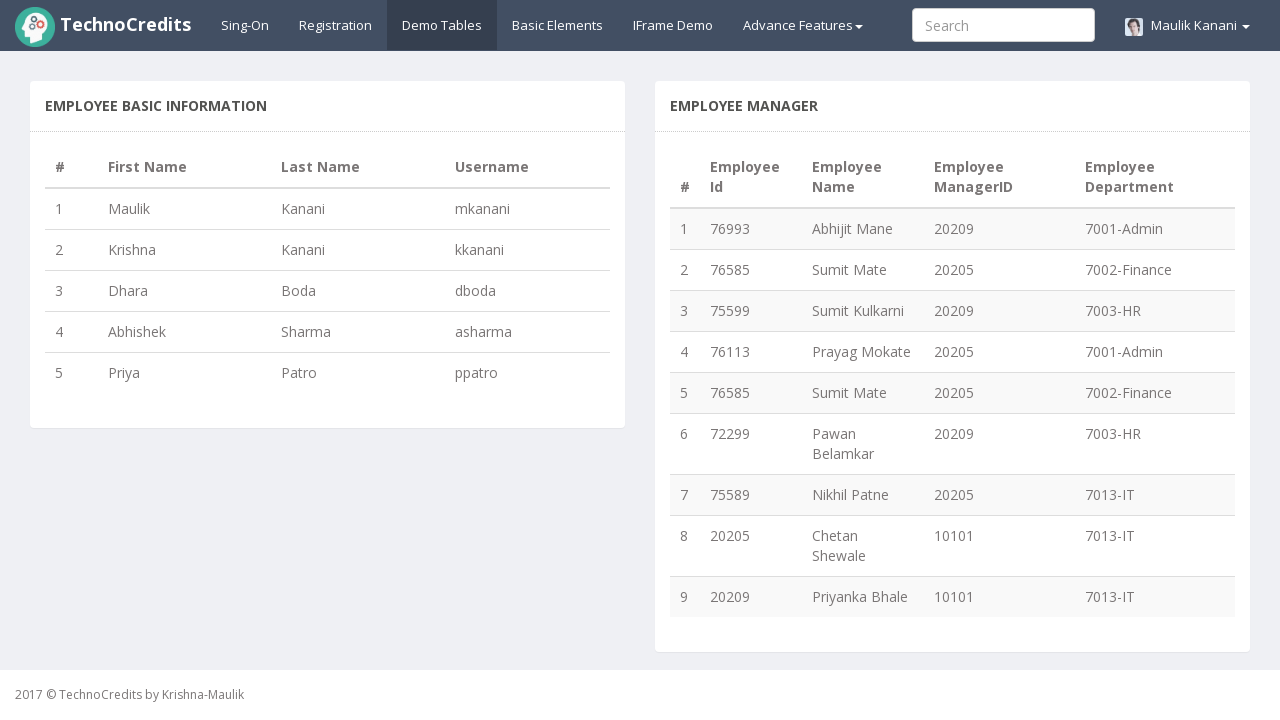

Printed row 1 from EMPLOYEE BASIC INFORMATION table: 1	Maulik	Kanani	mkanani
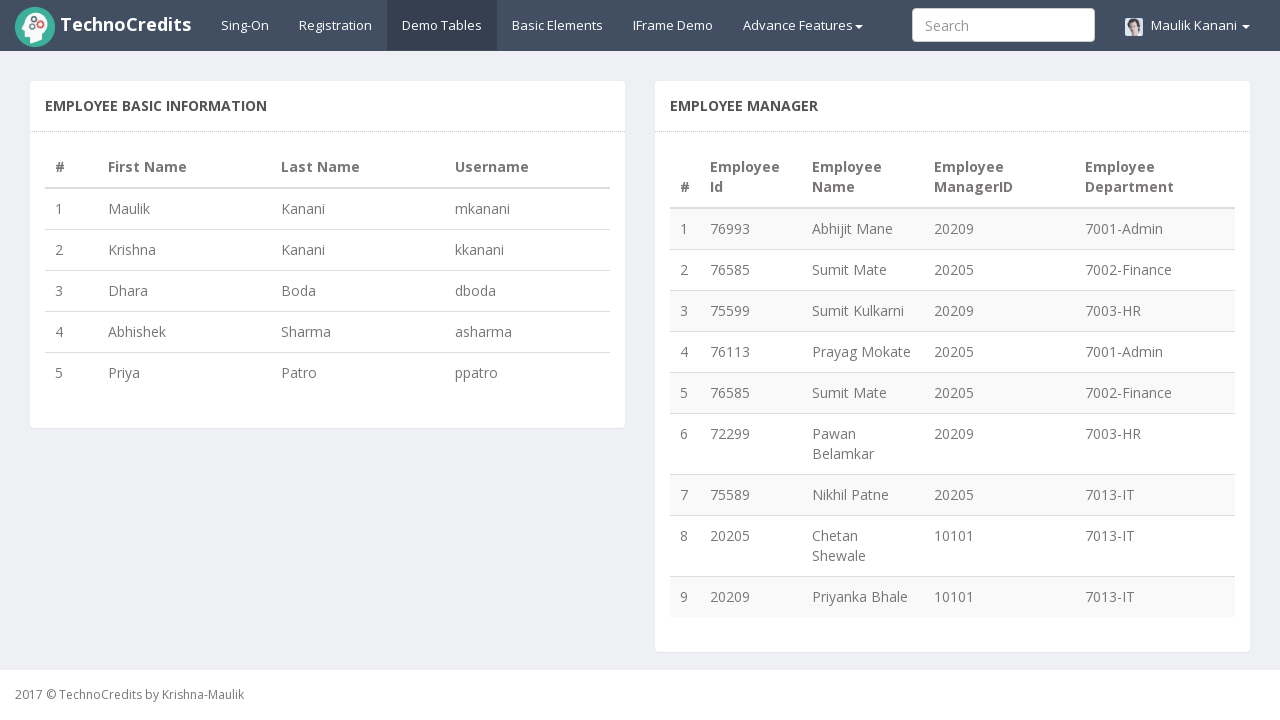

Printed row 2 from EMPLOYEE BASIC INFORMATION table: 2	Krishna	Kanani	kkanani
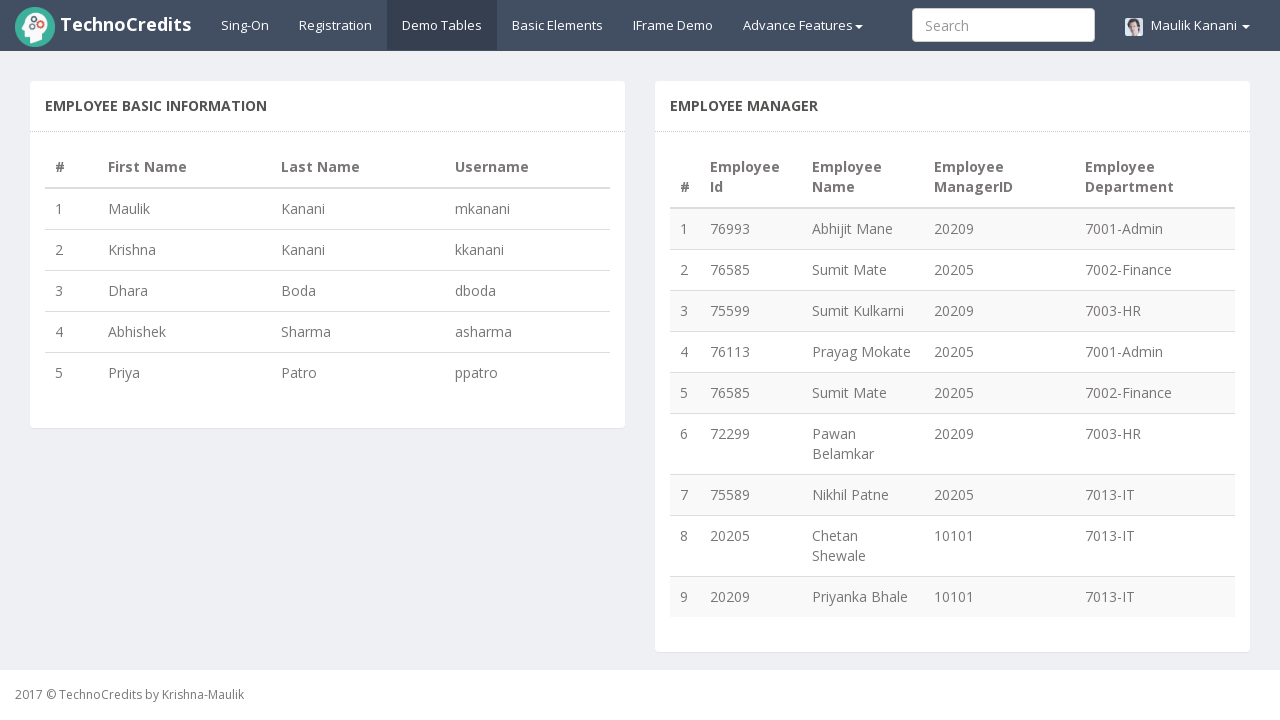

Printed row 3 from EMPLOYEE BASIC INFORMATION table: 3	Dhara	Boda	dboda
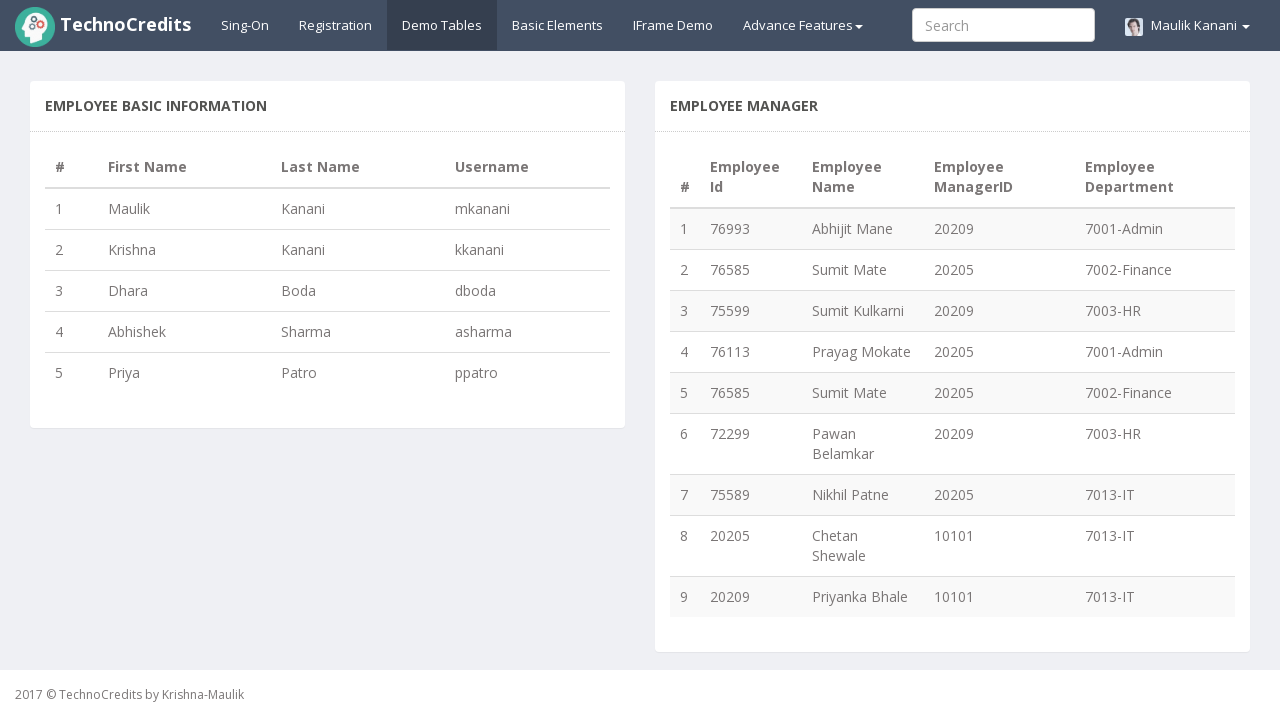

Printed row 4 from EMPLOYEE BASIC INFORMATION table: 4	Abhishek	Sharma	asharma
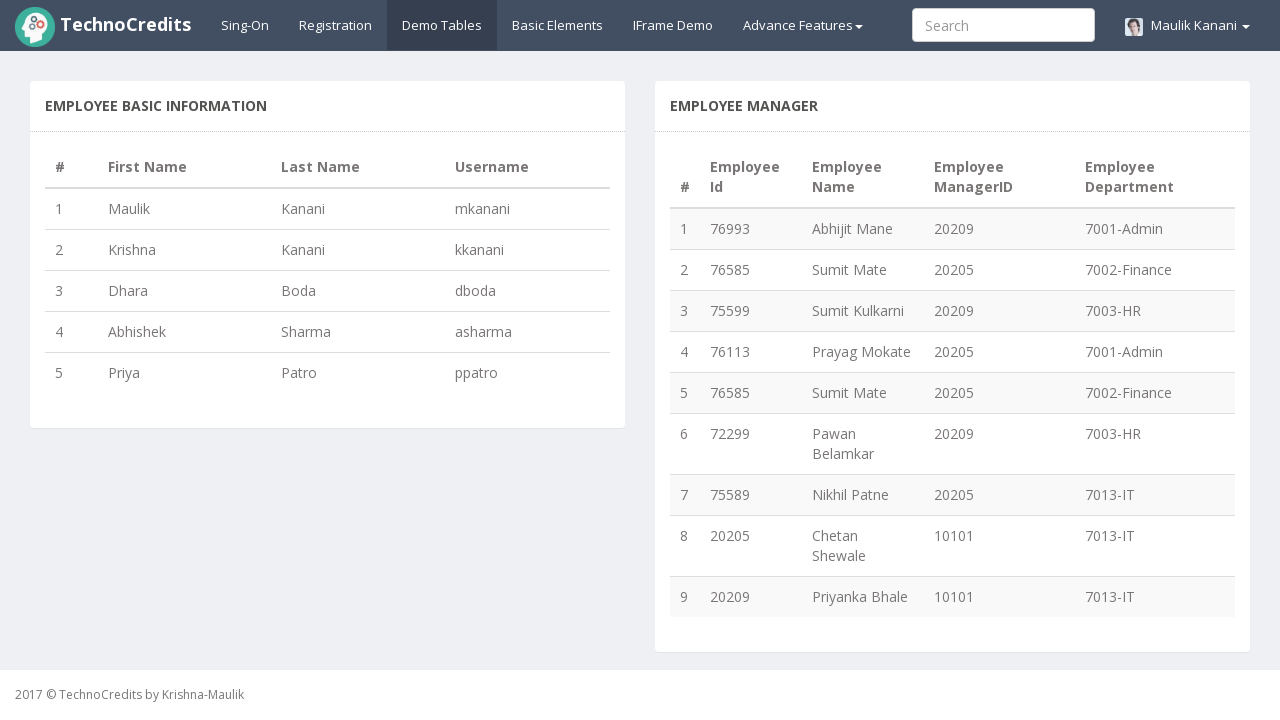

Printed row 5 from EMPLOYEE BASIC INFORMATION table: 5	Priya	Patro	ppatro
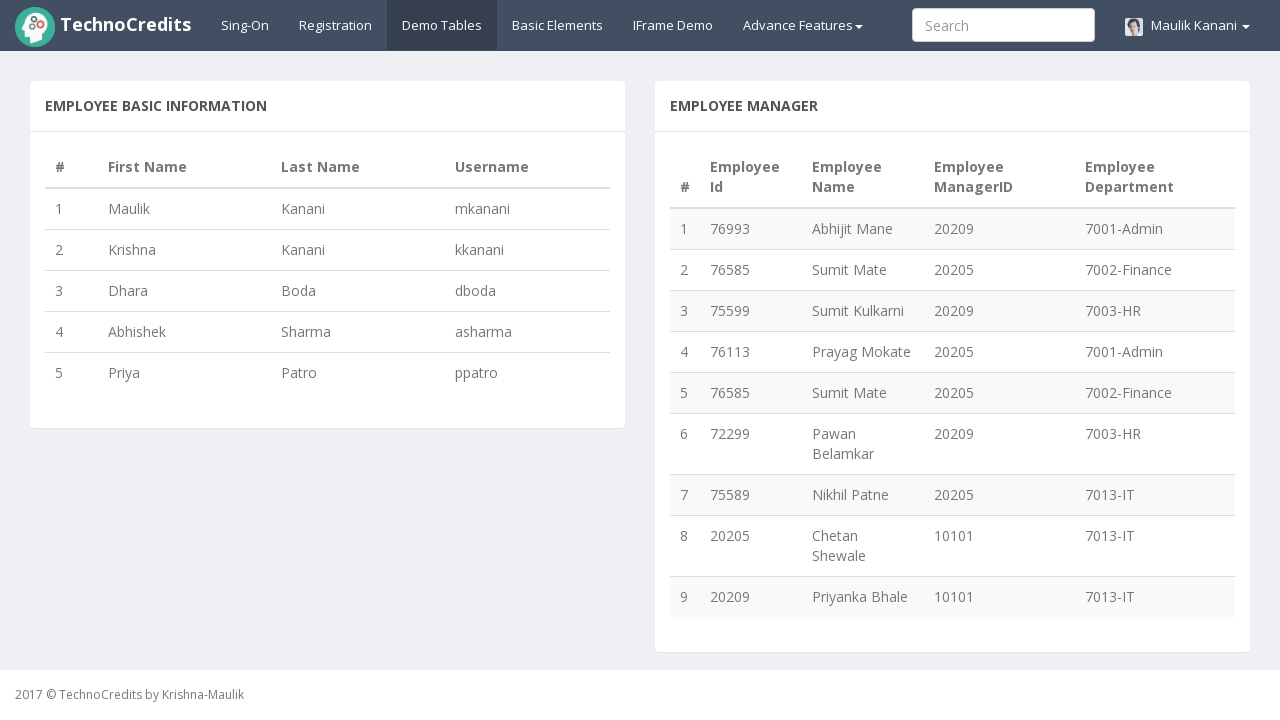

Asserted that EMPLOYEE BASIC INFORMATION table contains exactly 5 rows
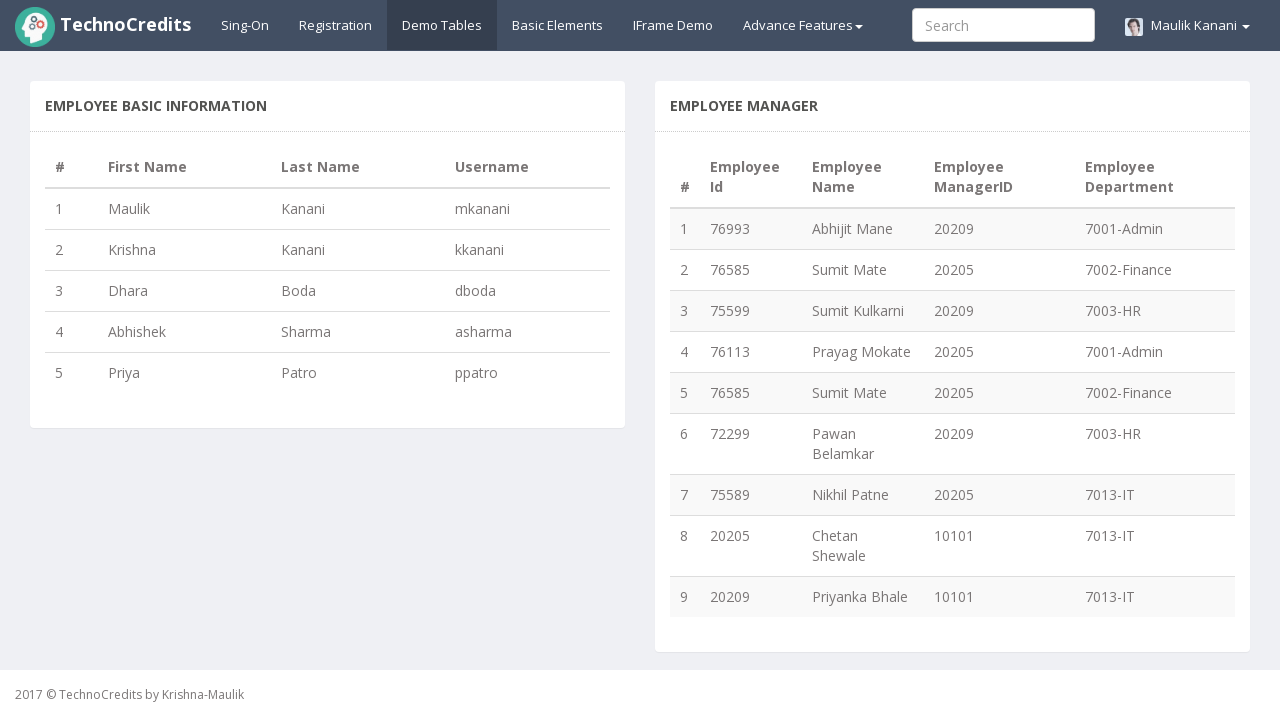

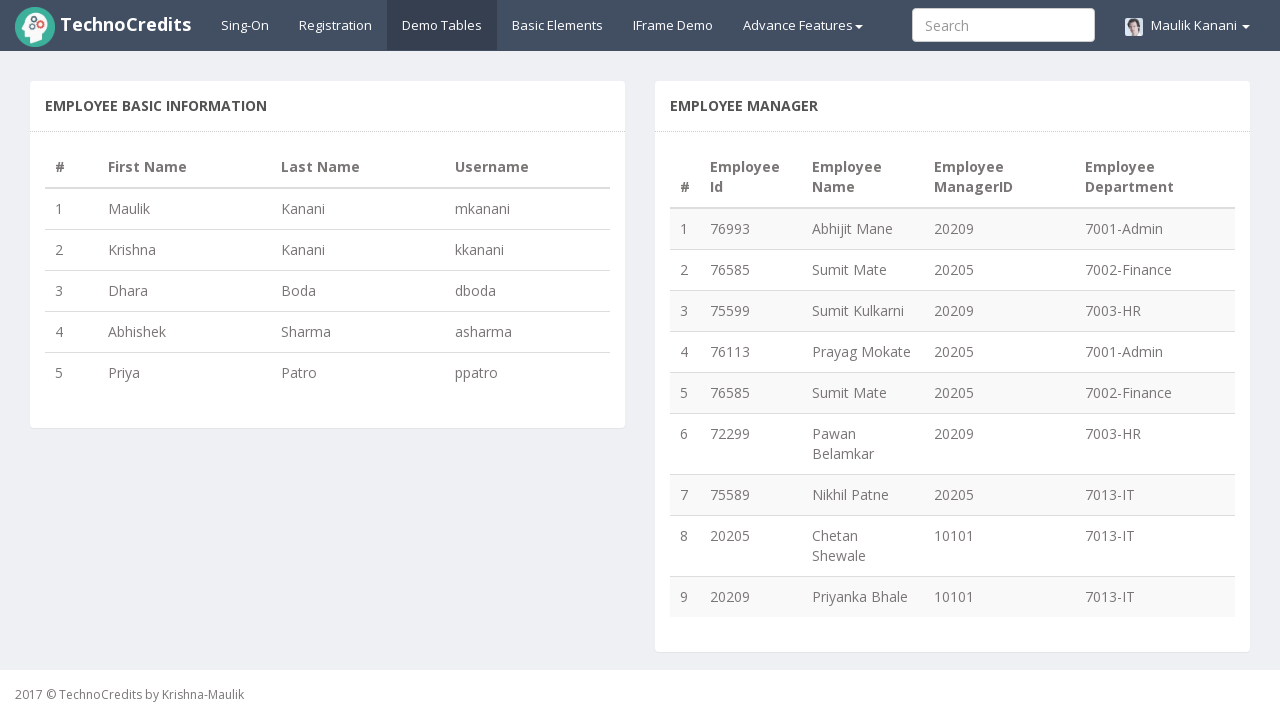